Tests product page functionality on DemoBlaze by opening a product page, verifying the product name displays, and adding the product to the cart with alert confirmation.

Starting URL: https://www.demoblaze.com/prod.html?idp_=1

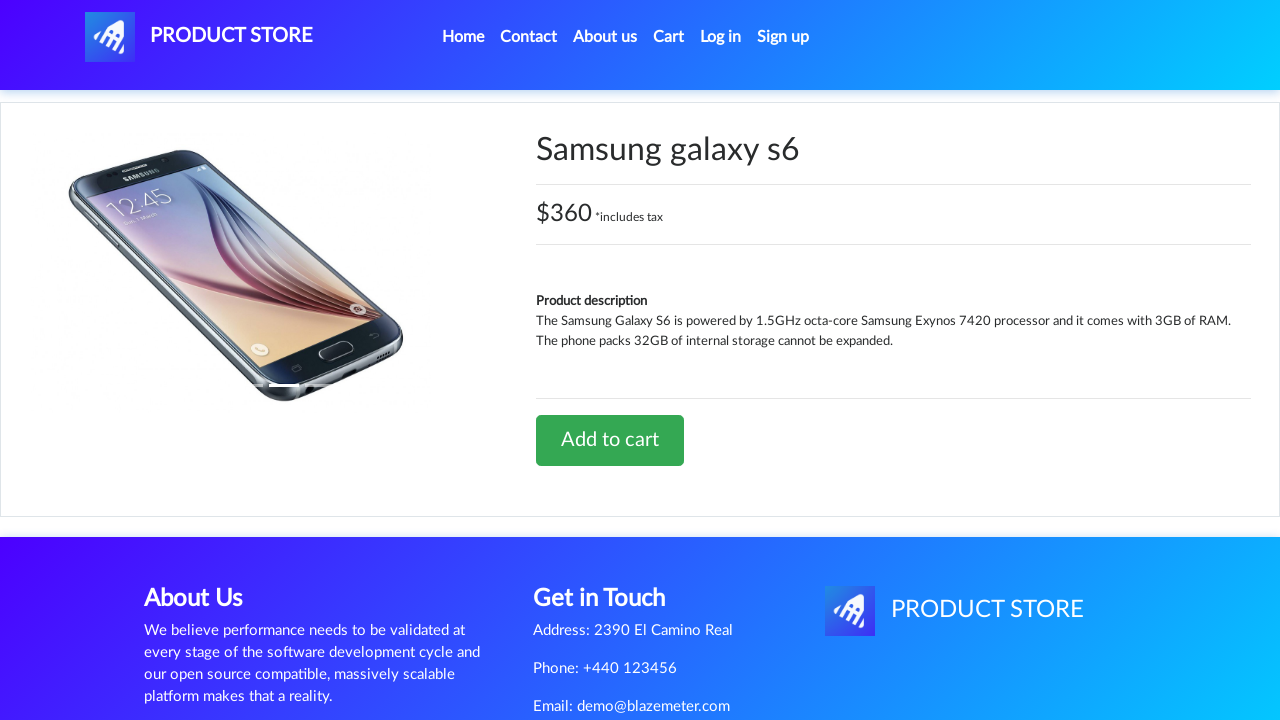

Waited for price container to load on product page
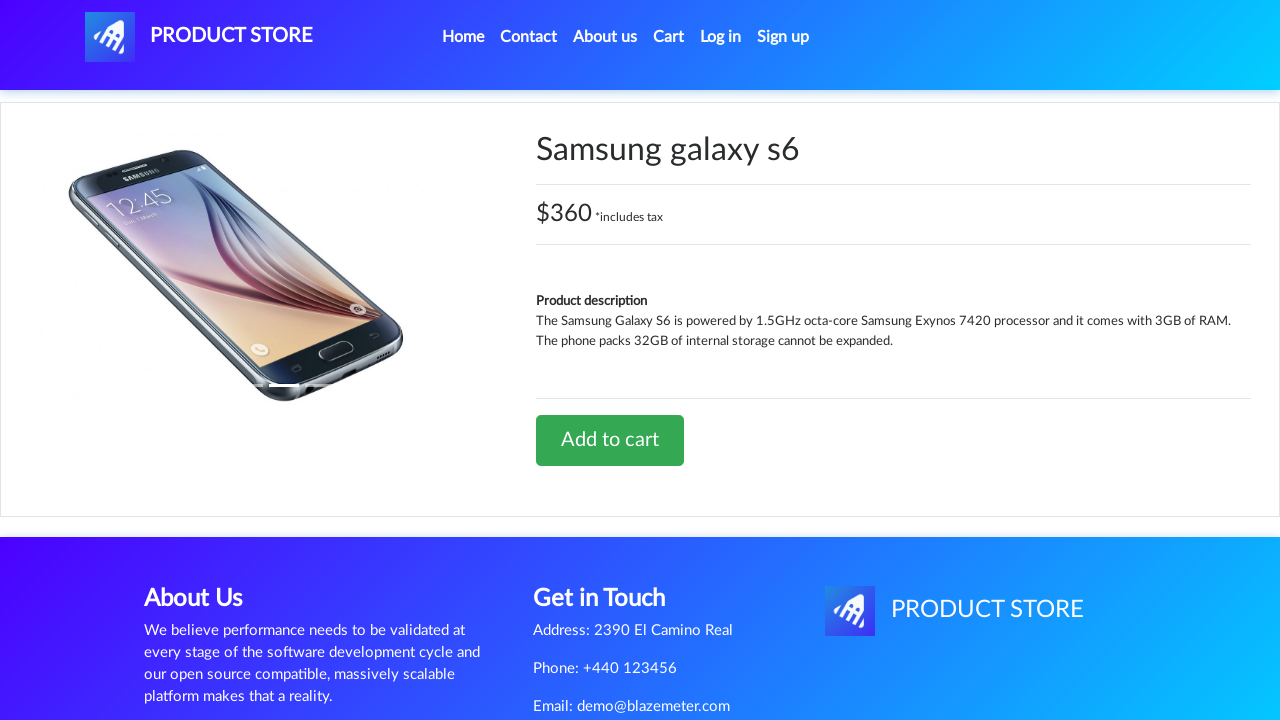

Waited for product name element to load
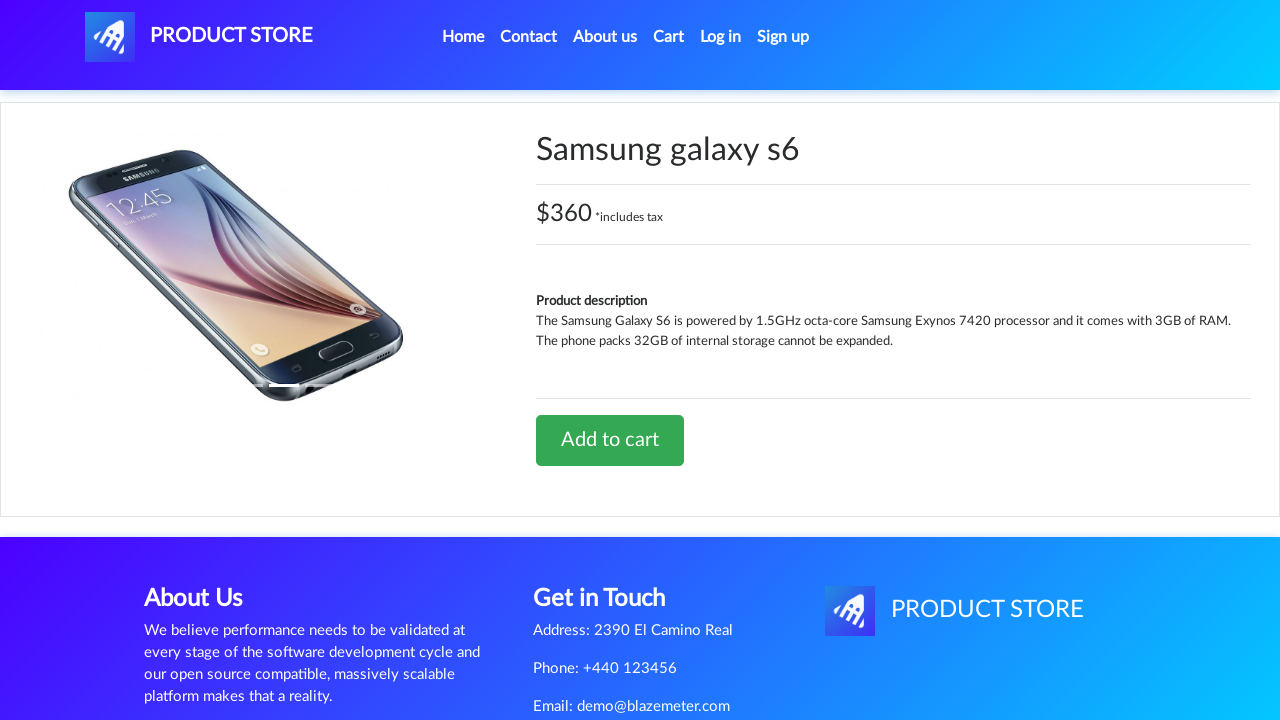

Retrieved product name: 'Samsung galaxy s6'
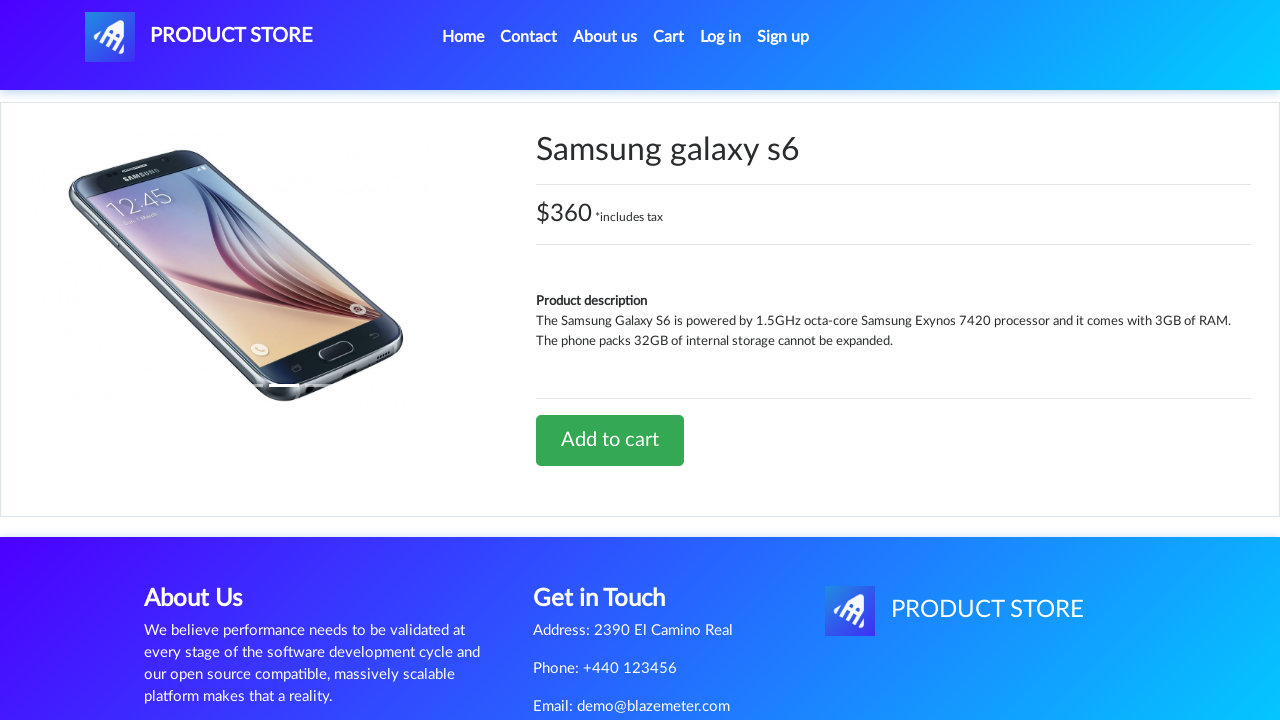

Verified product name is displayed and not empty
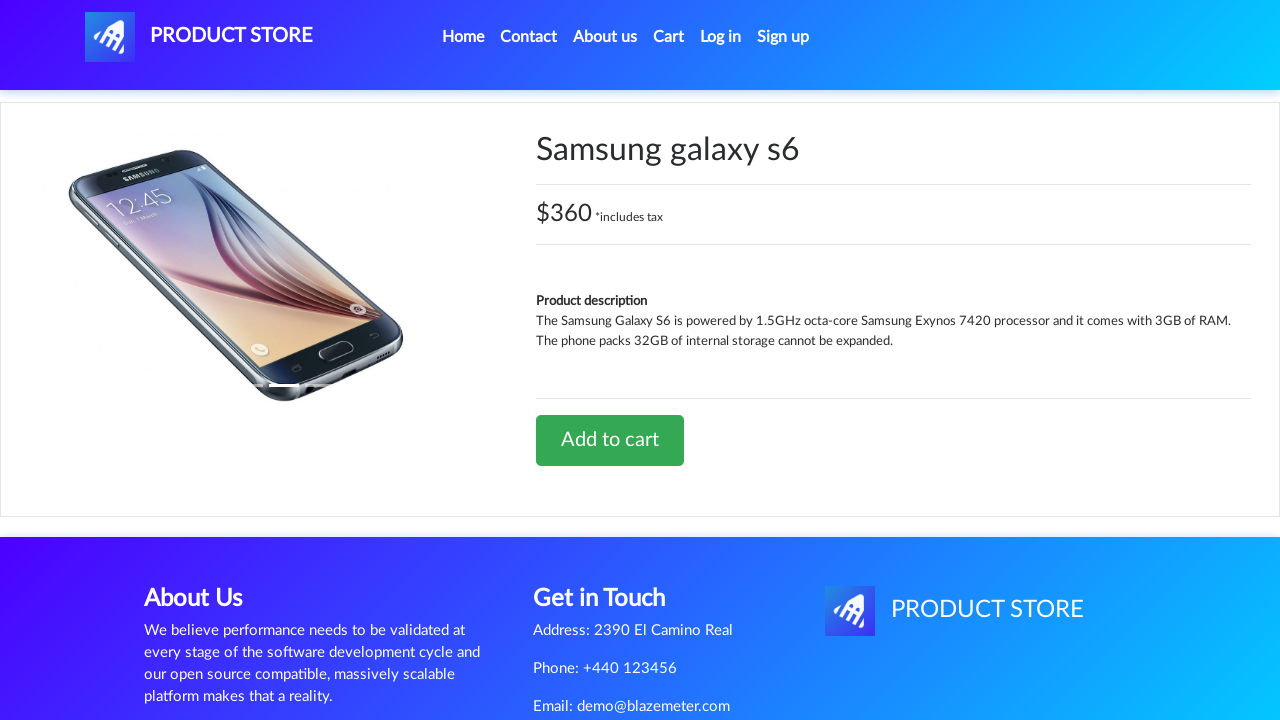

Clicked Add to Cart button at (610, 440) on #tbodyid > div.row > div > a
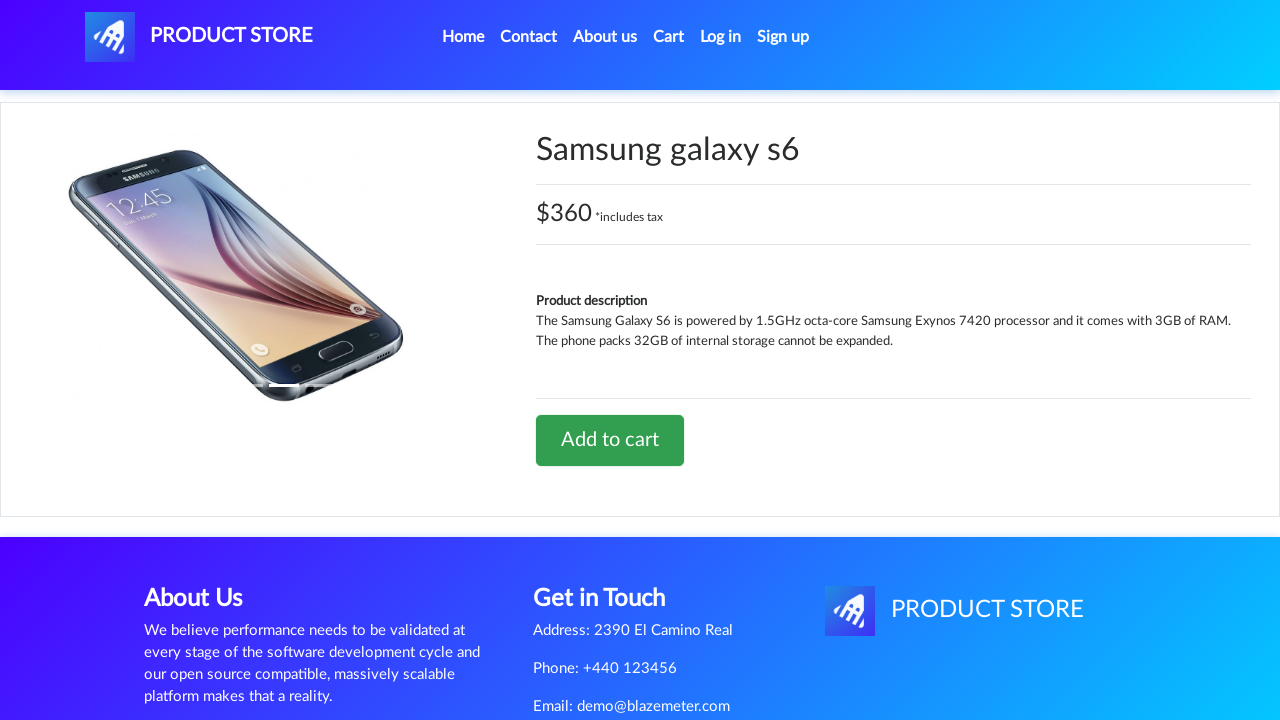

Registered dialog handler to accept alerts
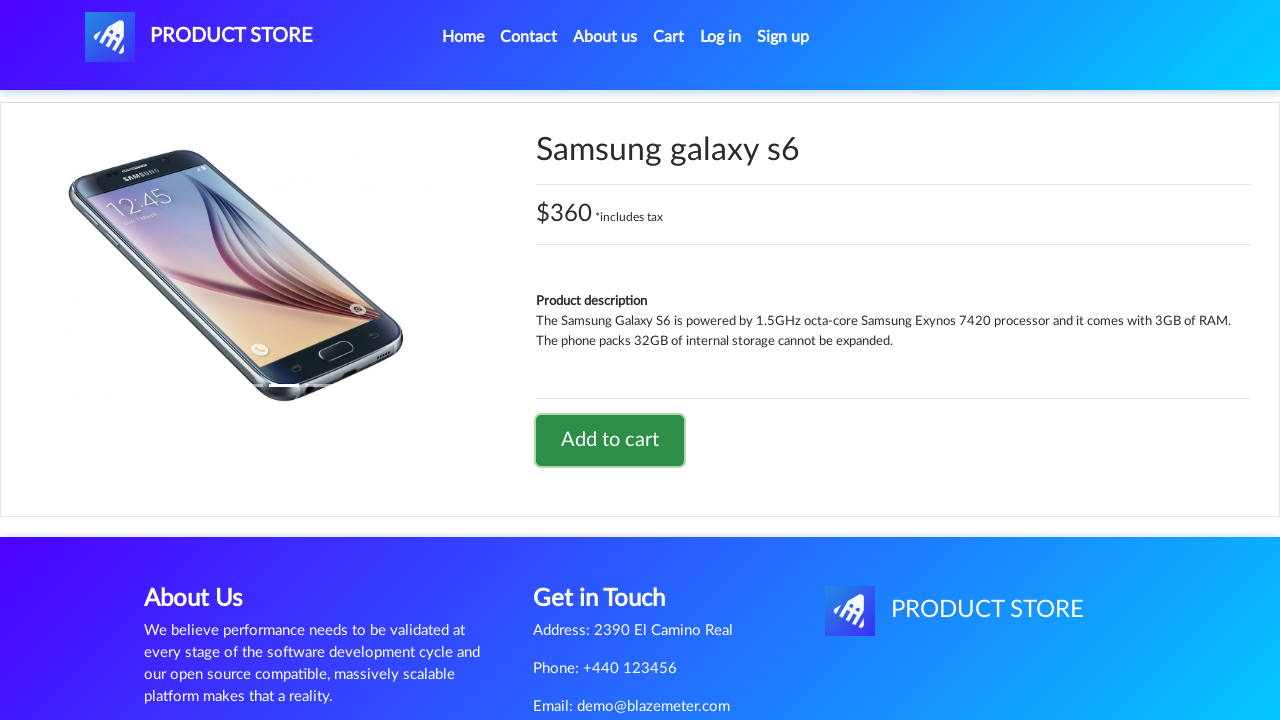

Registered single-use dialog handler with message assertion
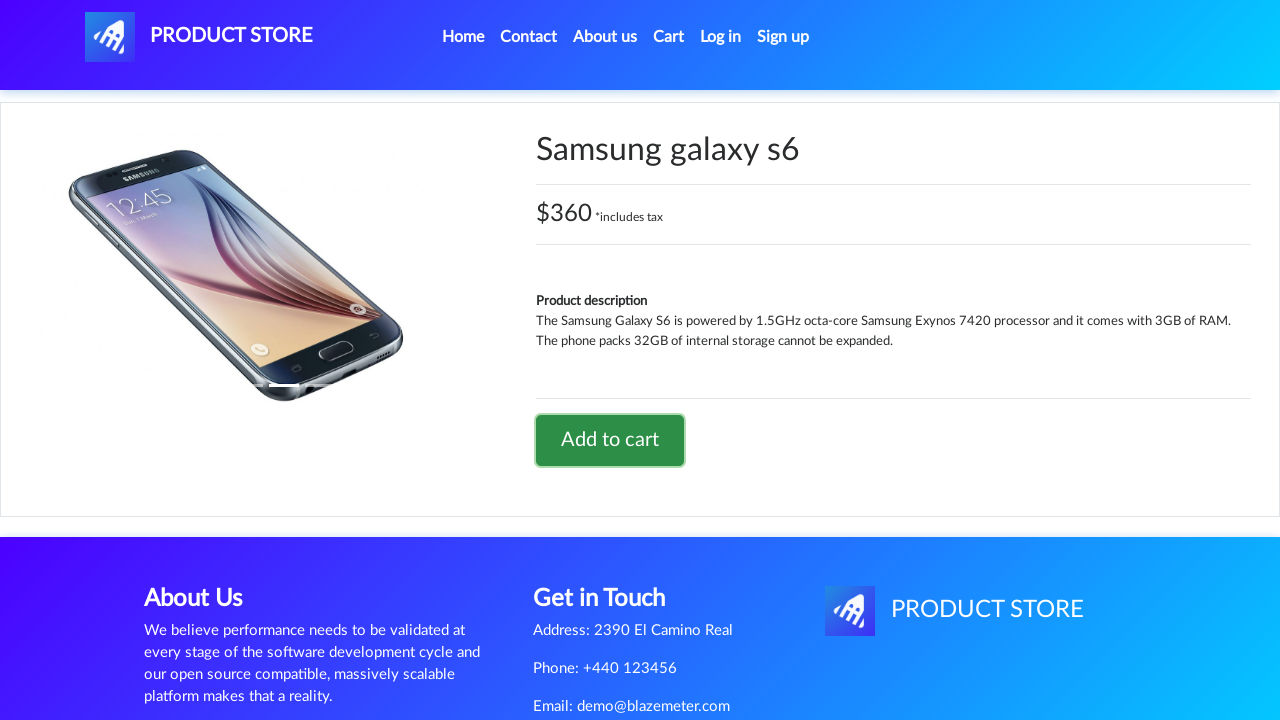

Clicked Add to Cart button again to trigger alert with assertion at (610, 440) on #tbodyid > div.row > div > a
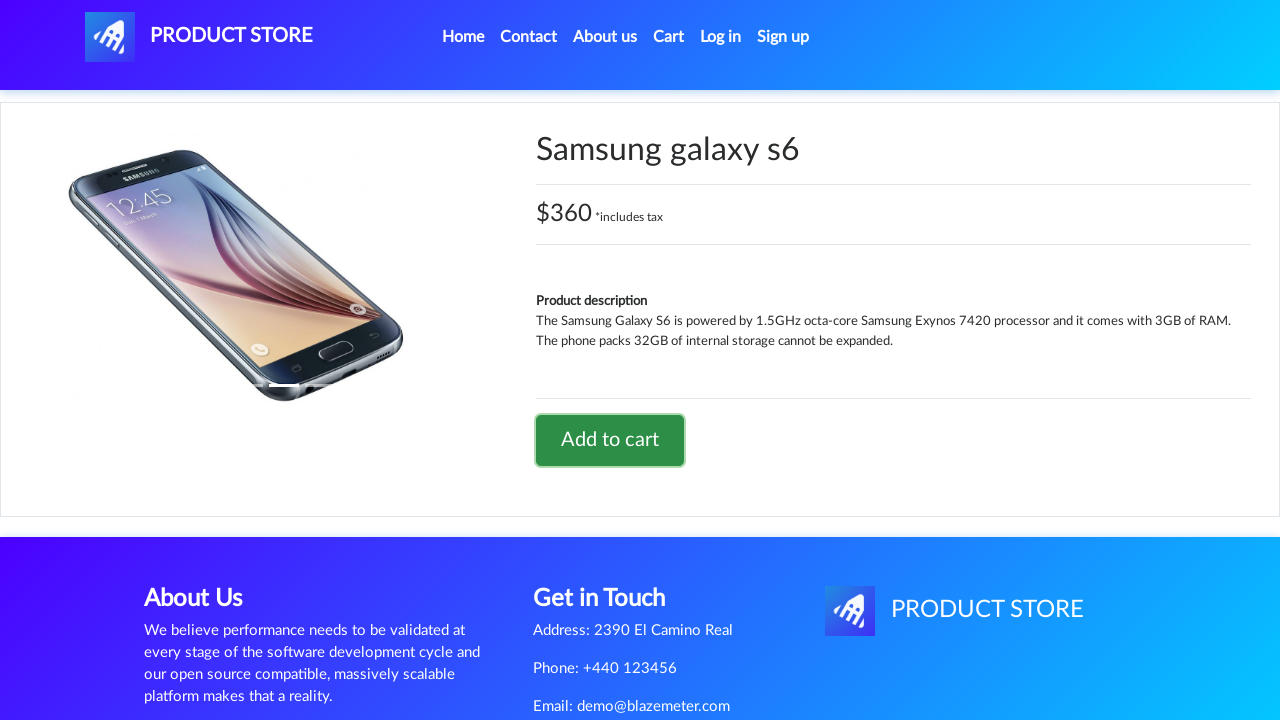

Alert dialog handled and accepted with message verification
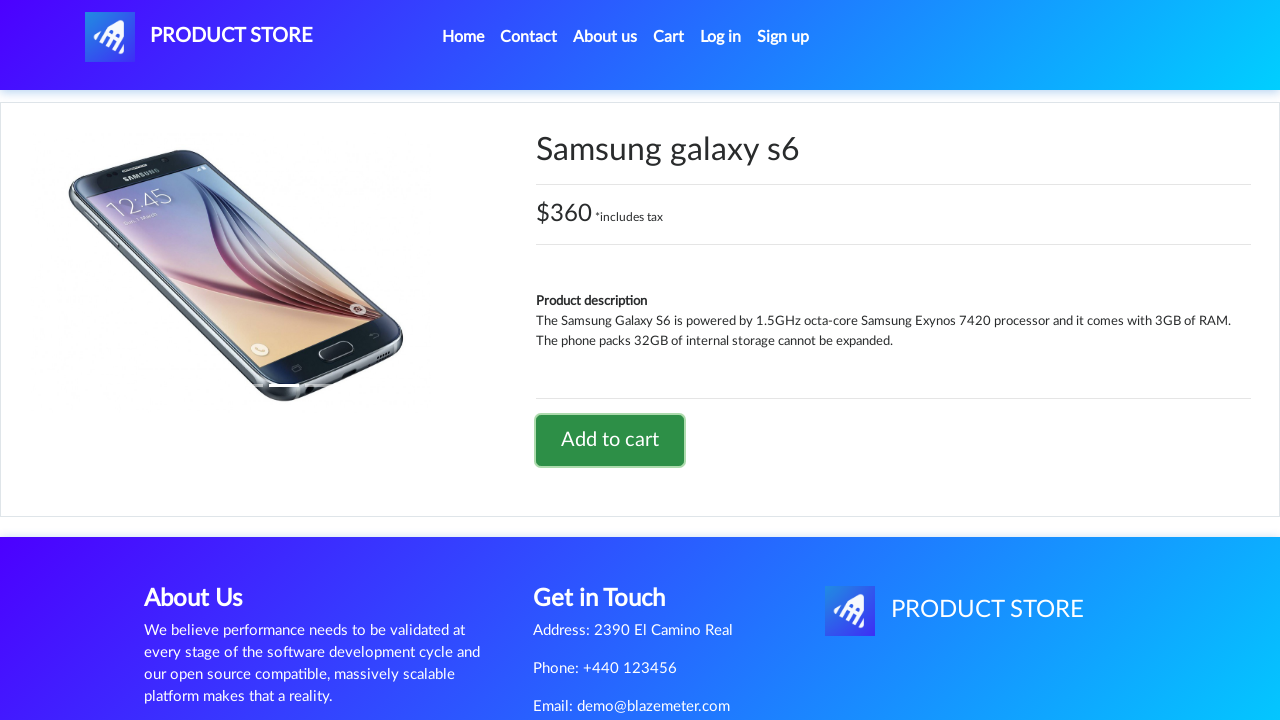

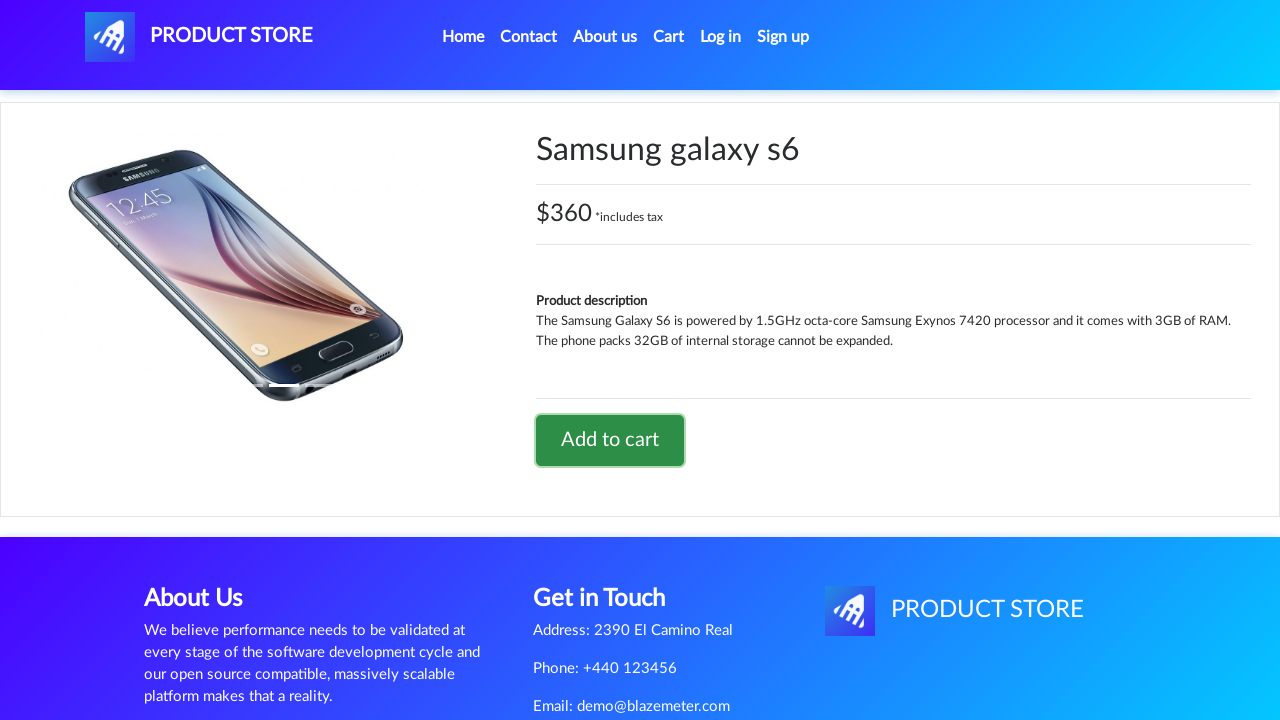